Tests the search functionality on an e-commerce website by searching for "for" keyword and verifying the correct number of book results are returned

Starting URL: https://danube-web.shop/

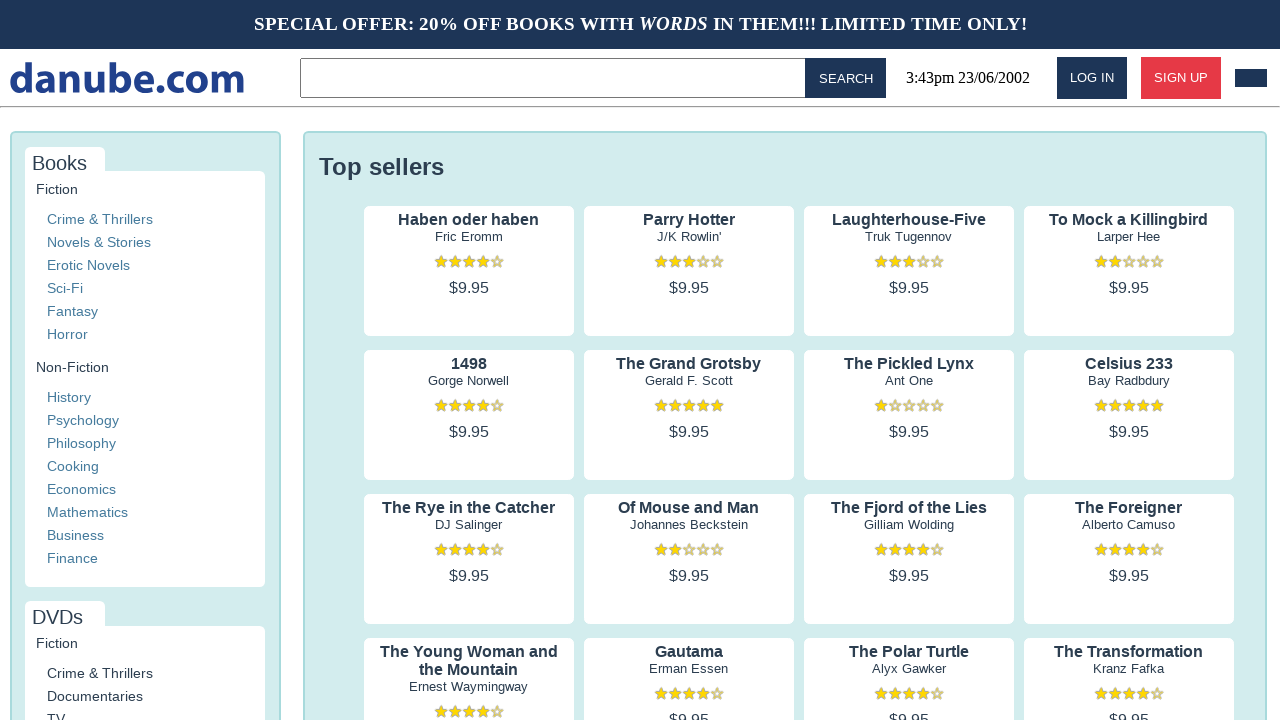

Clicked on search input field at (556, 78) on .topbar > input
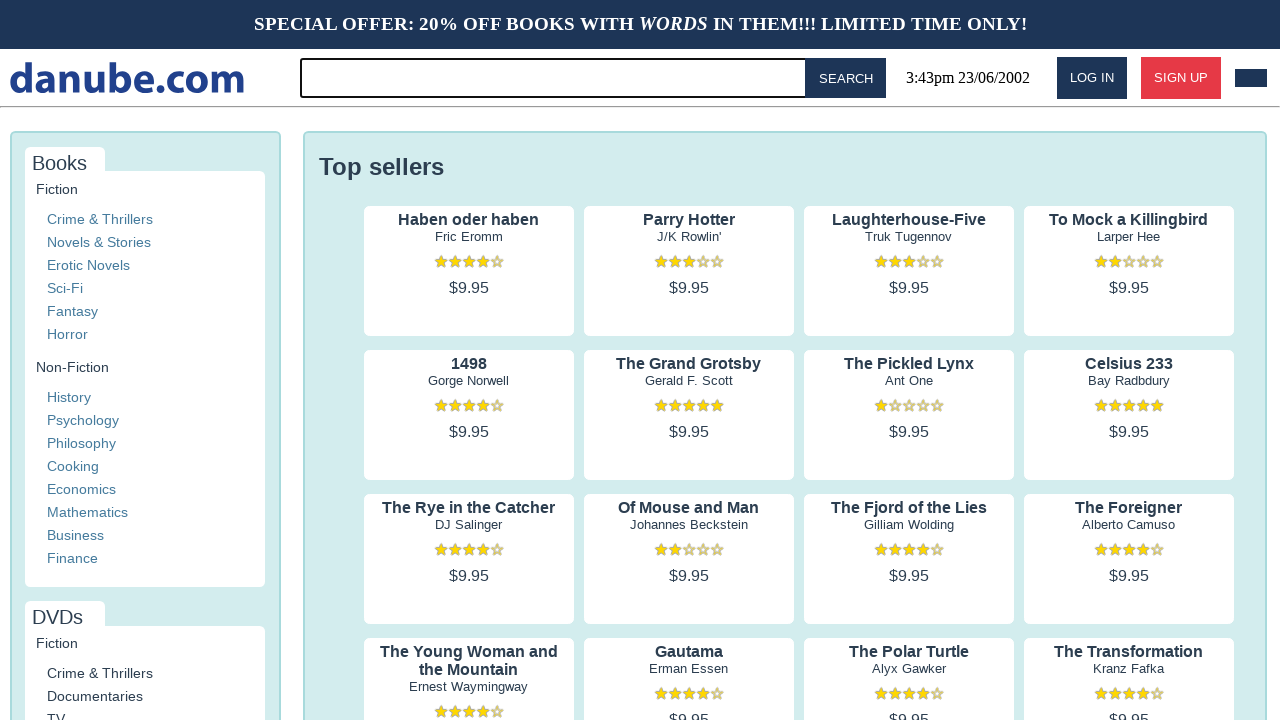

Filled search input with keyword 'for' on .topbar > input
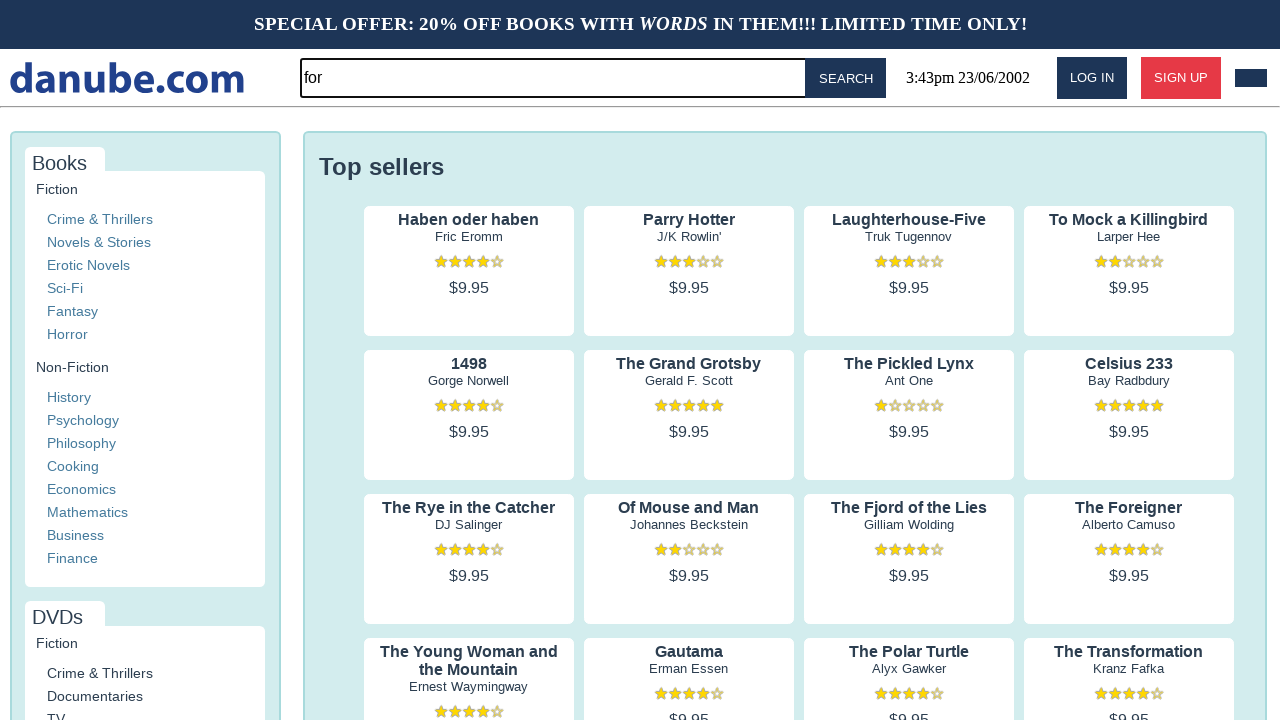

Clicked search button to execute search at (846, 78) on #button-search
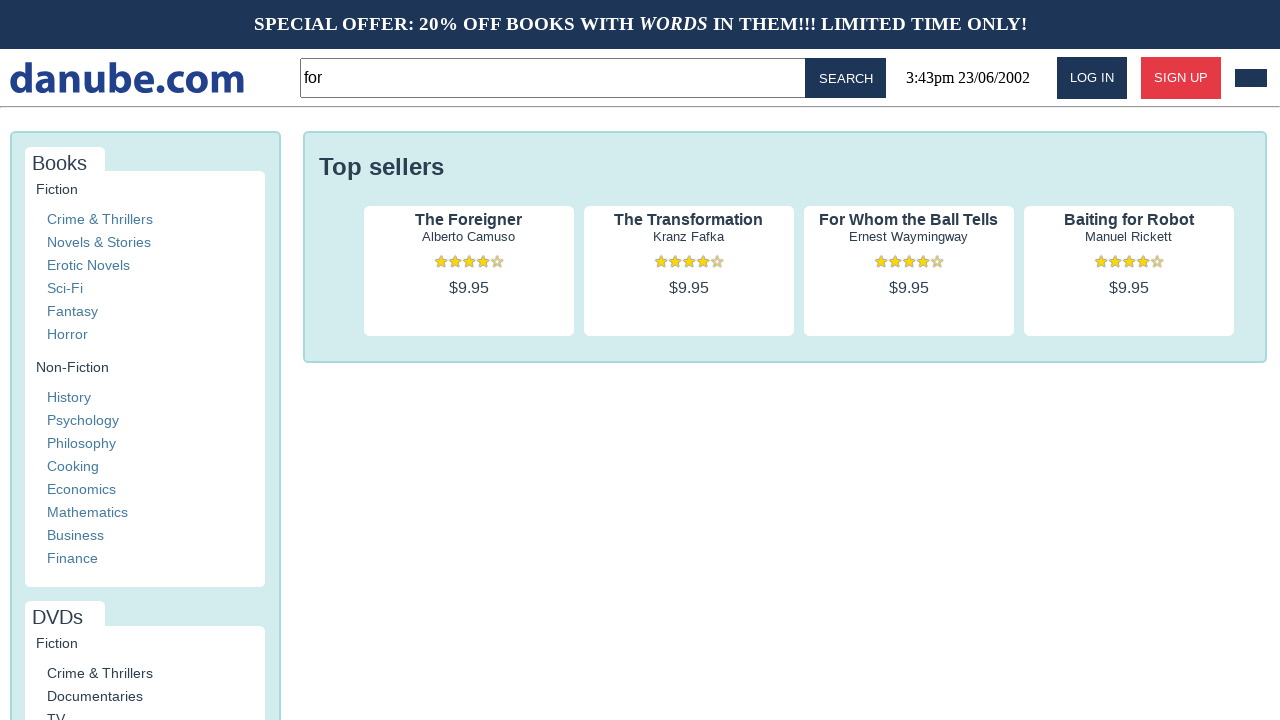

First search result loaded and displayed
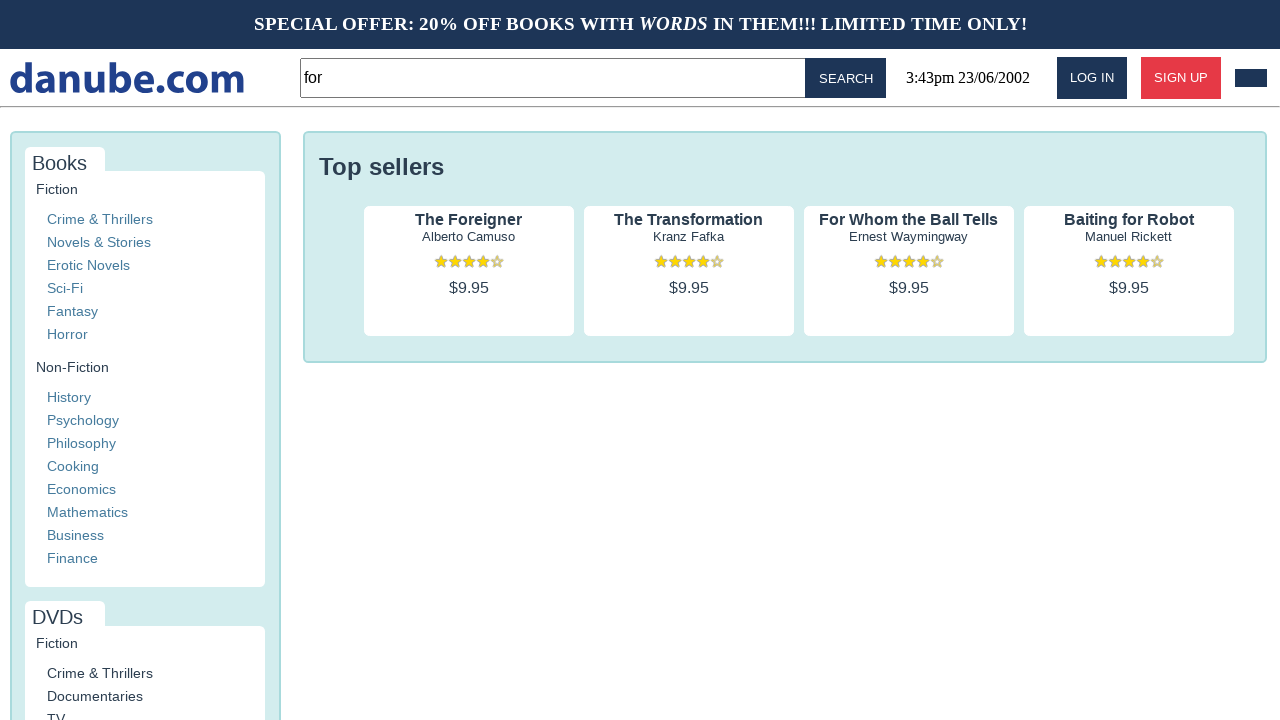

Verified all book result titles are displayed
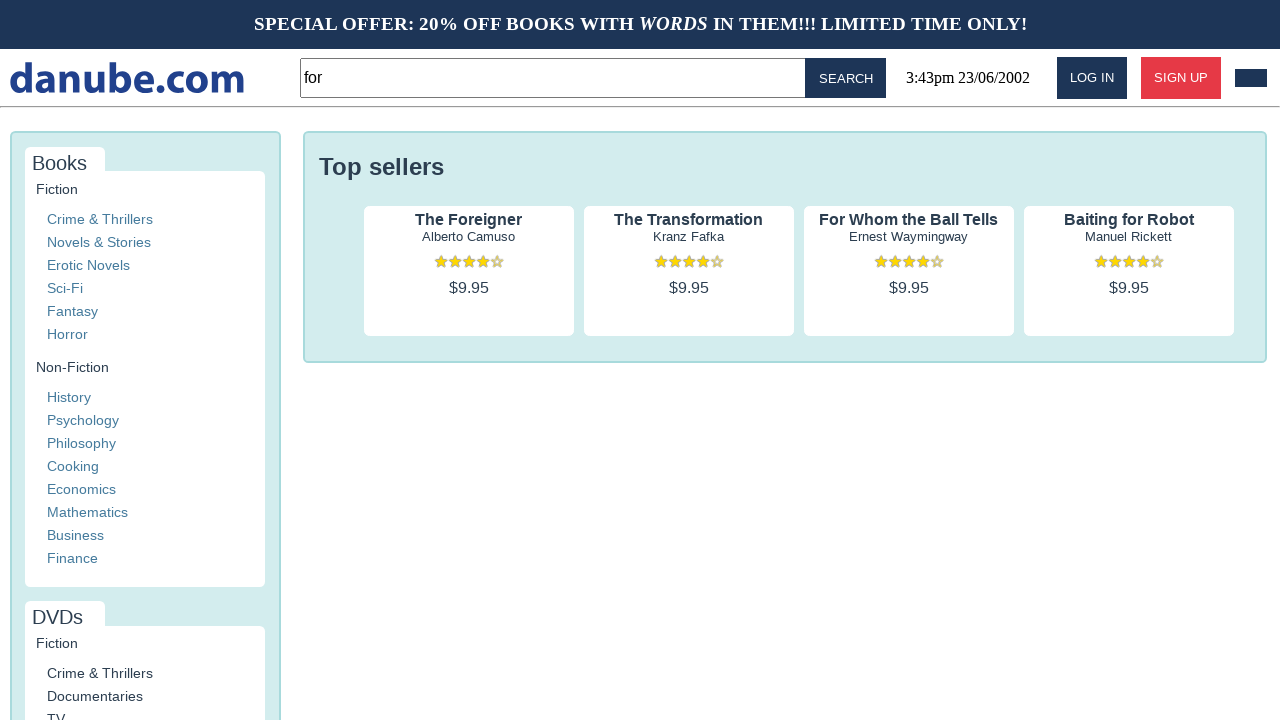

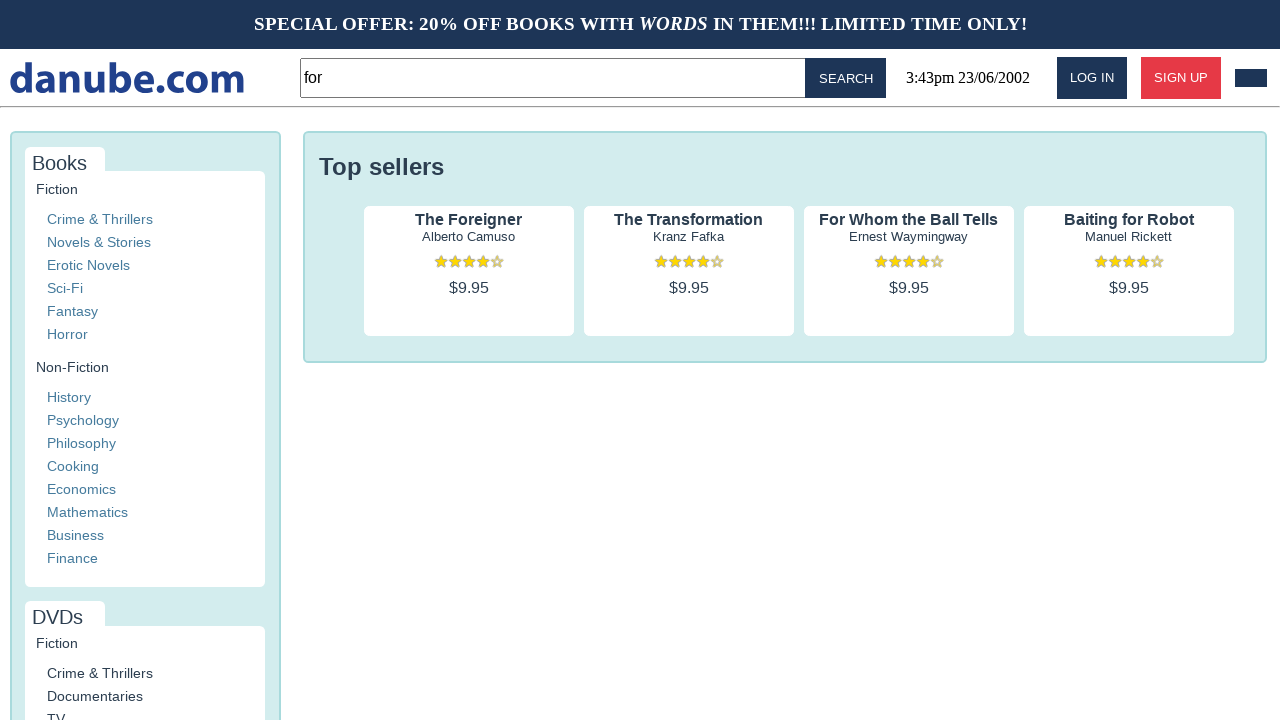